Solves a mathematical problem on a form by calculating a formula based on a value from the page, then fills the answer and submits the form with robot verification checkboxes

Starting URL: http://suninjuly.github.io/math.html

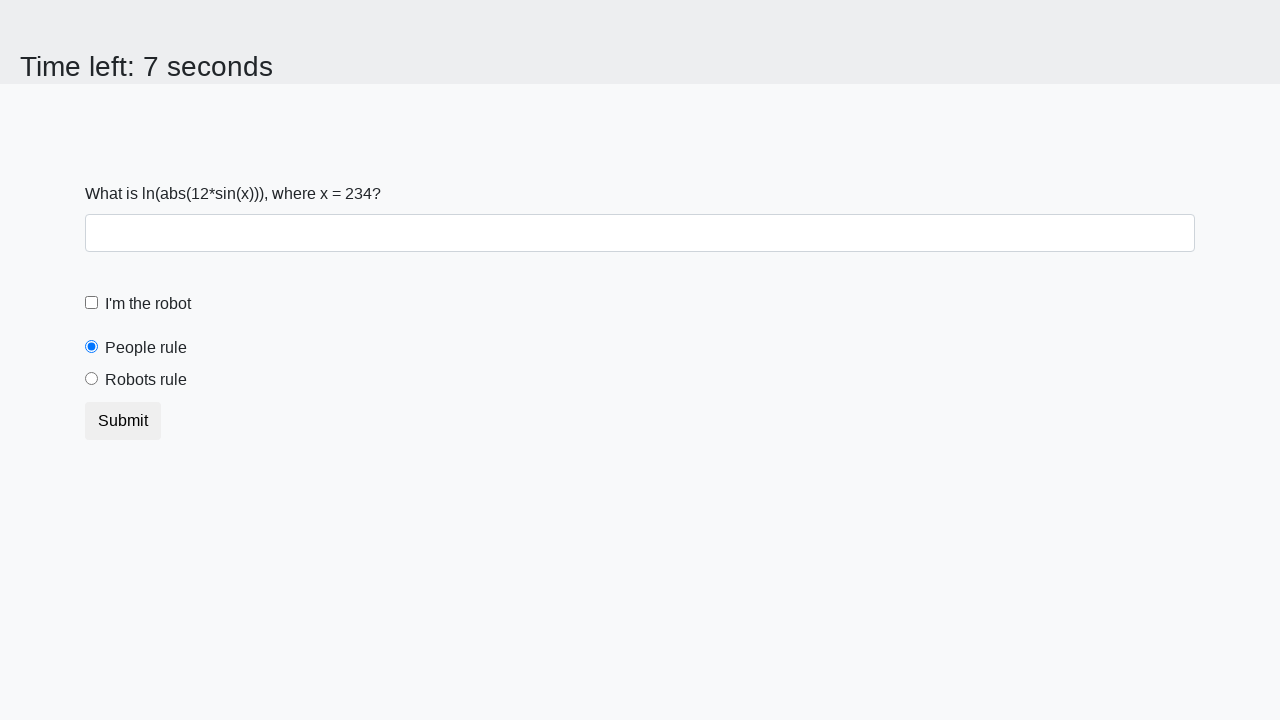

Located the input value element
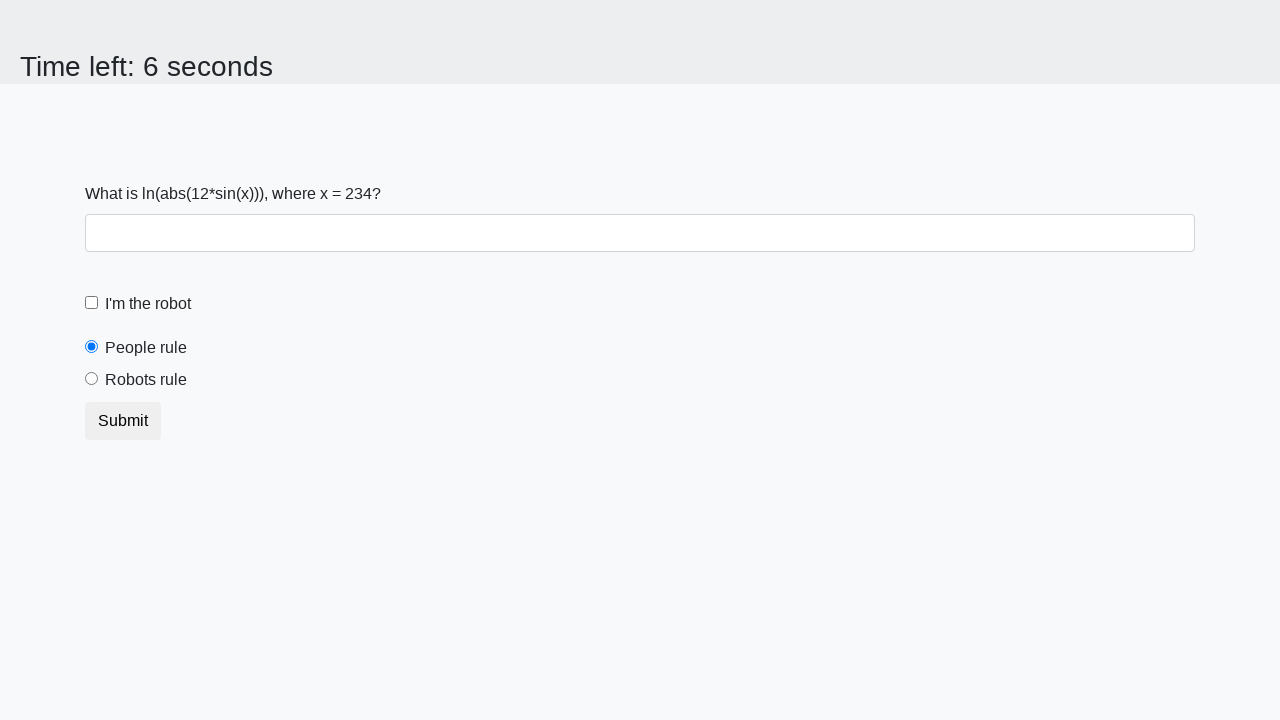

Extracted input value from the page
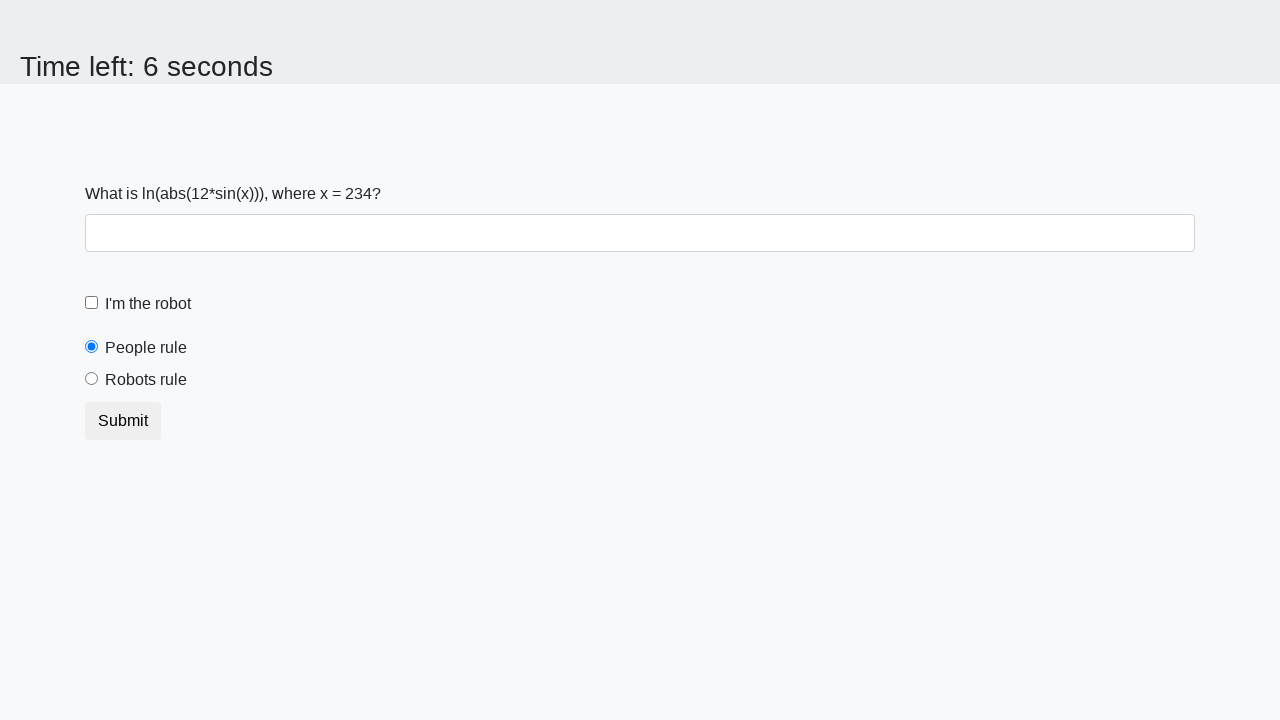

Calculated the formula result using log(abs(12*sin(x)))
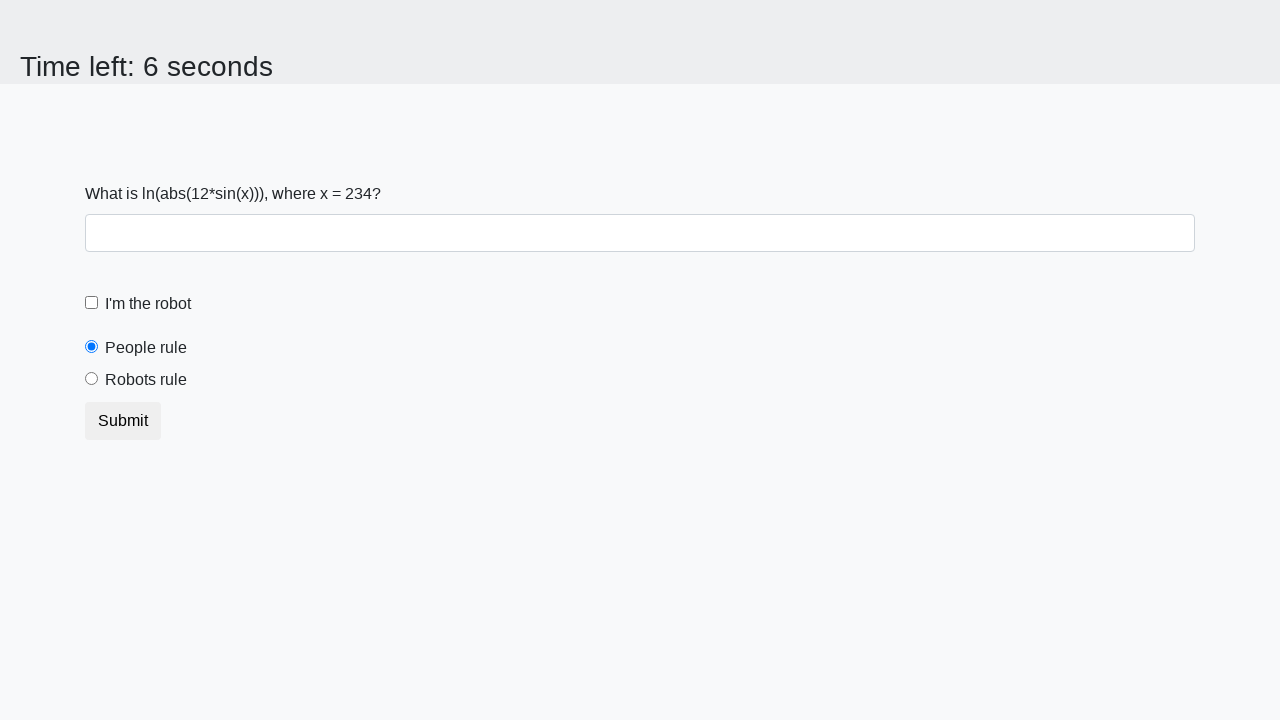

Filled the answer field with calculated result on #answer
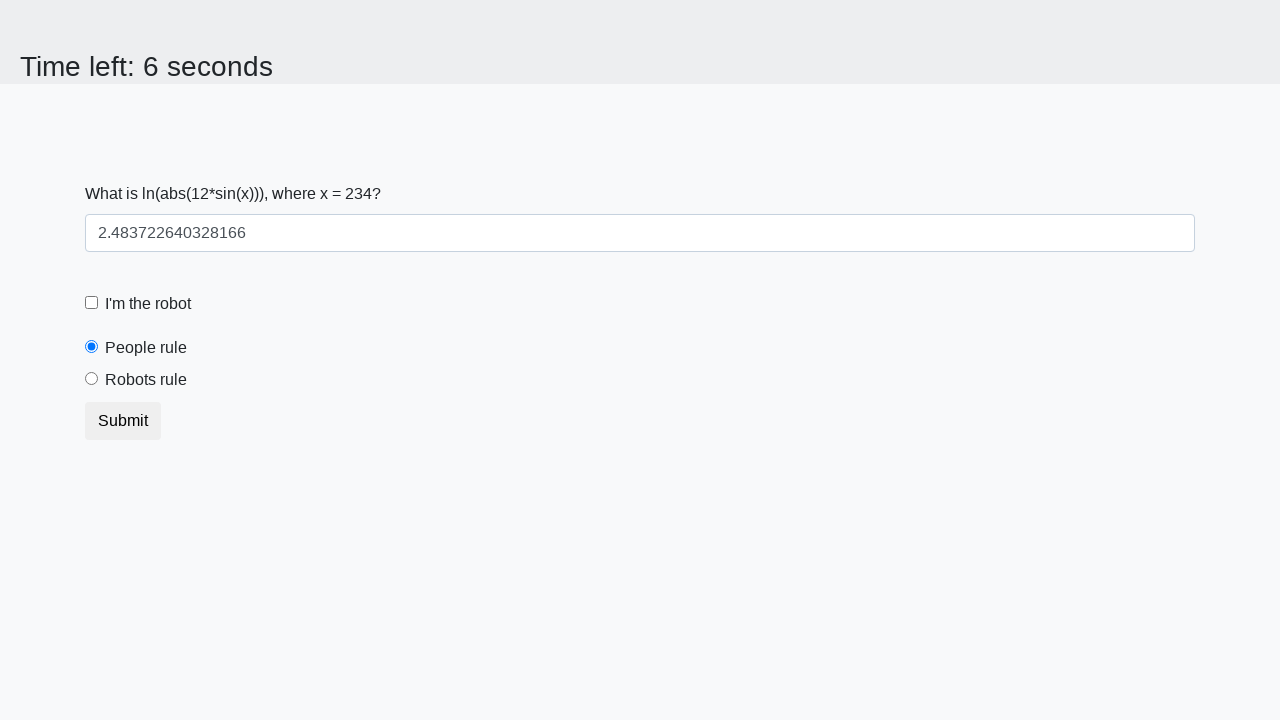

Clicked the robot verification checkbox at (92, 303) on #robotCheckbox
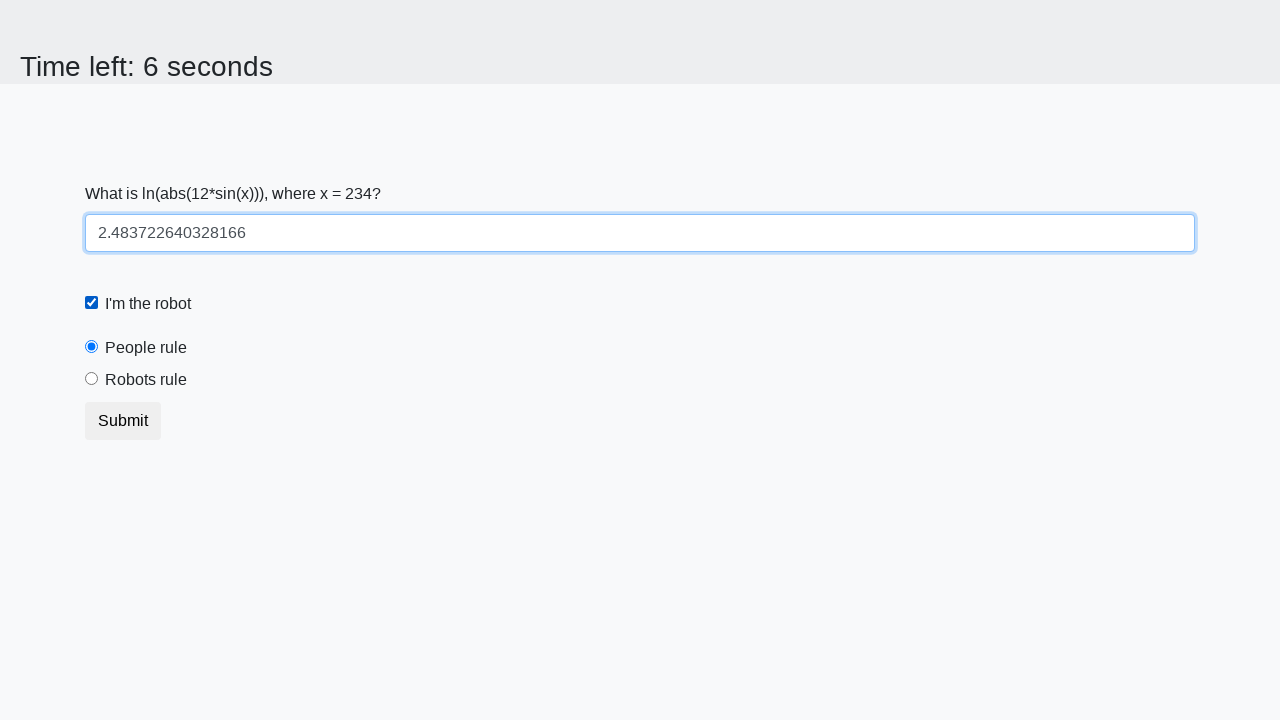

Selected the robots radio button at (92, 379) on [value="robots"]
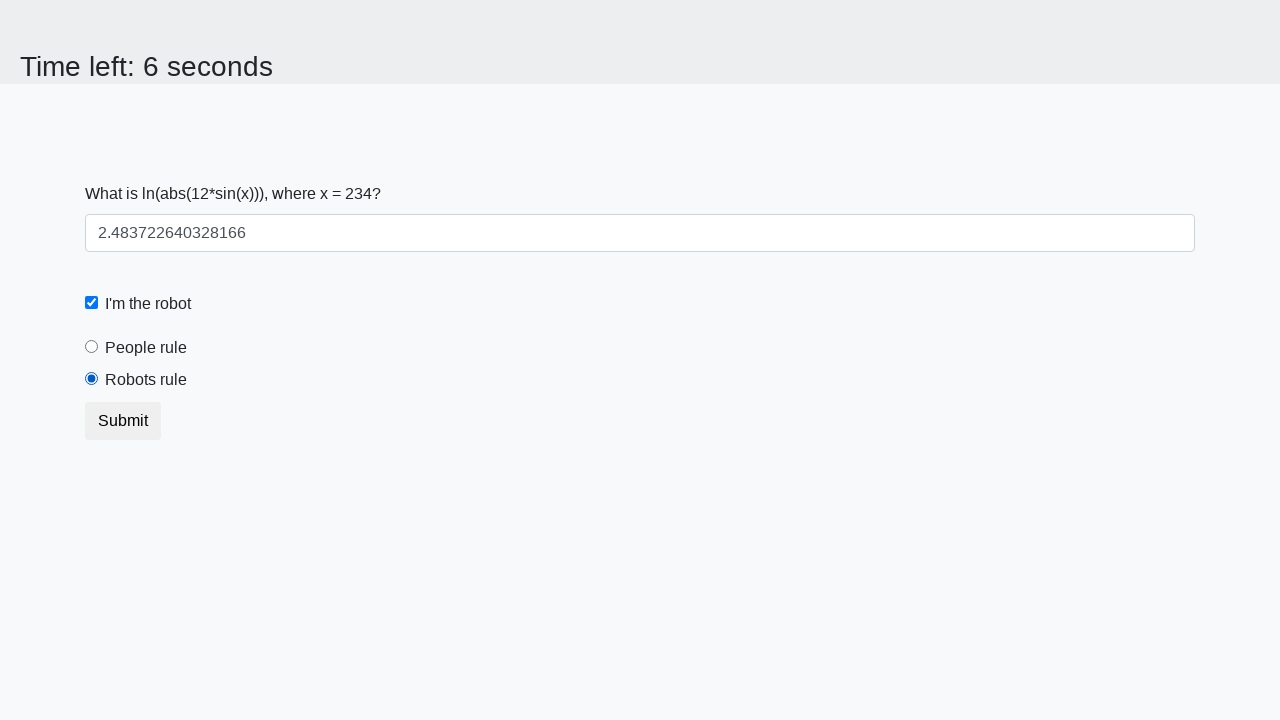

Submitted the form by clicking the submit button at (123, 421) on button.btn
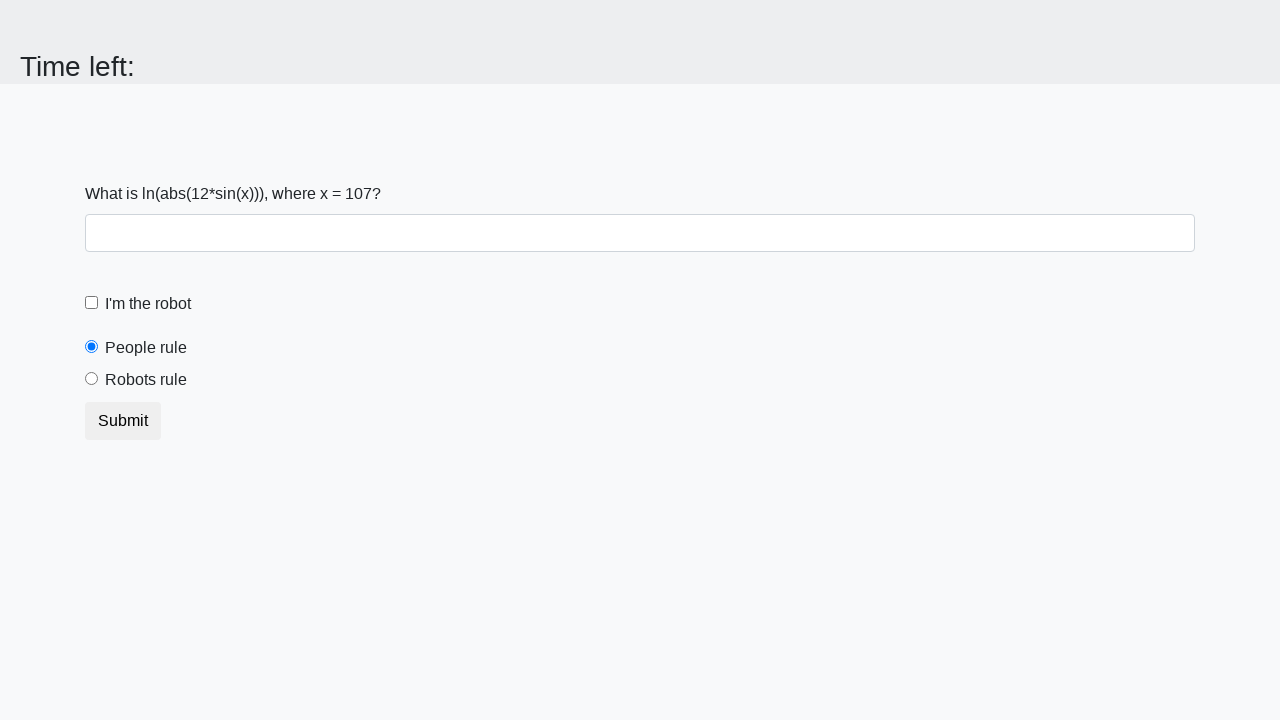

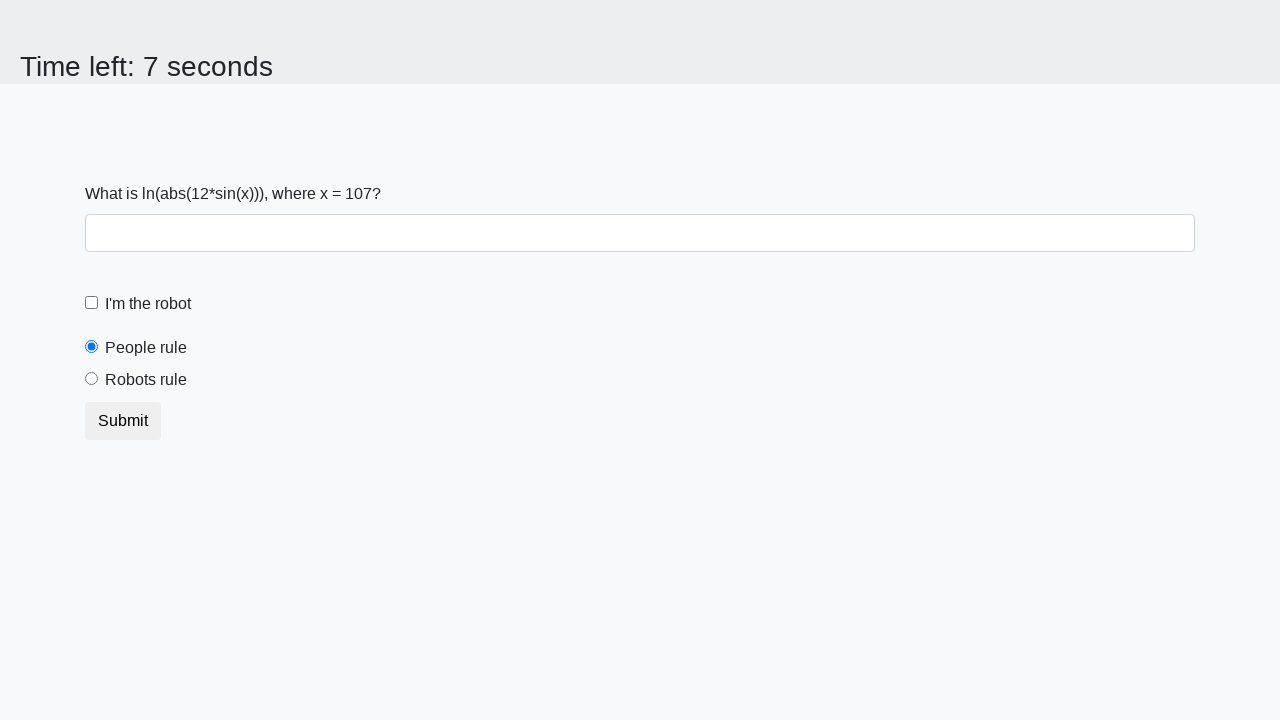